Tests nested menu navigation by hovering over enabled menu, then hovering over downloads submenu to reveal format options

Starting URL: https://the-internet.herokuapp.com/jqueryui/menu

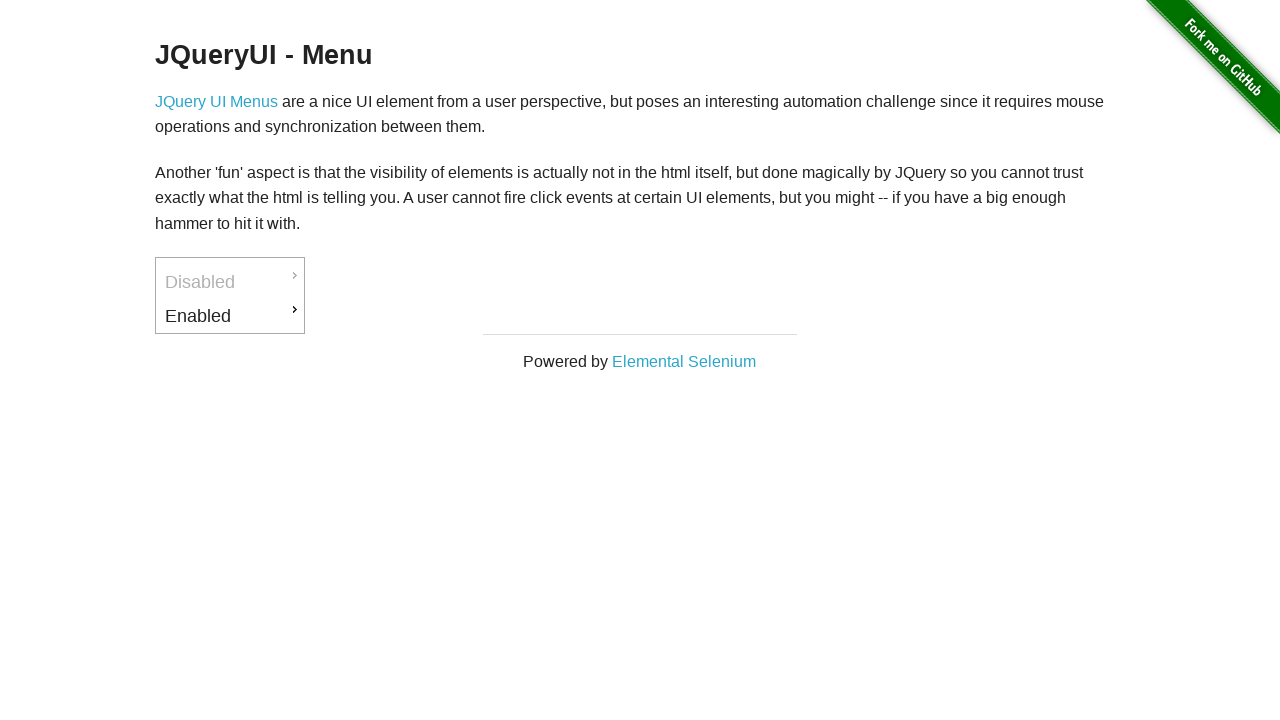

Navigated to jQuery UI menu page
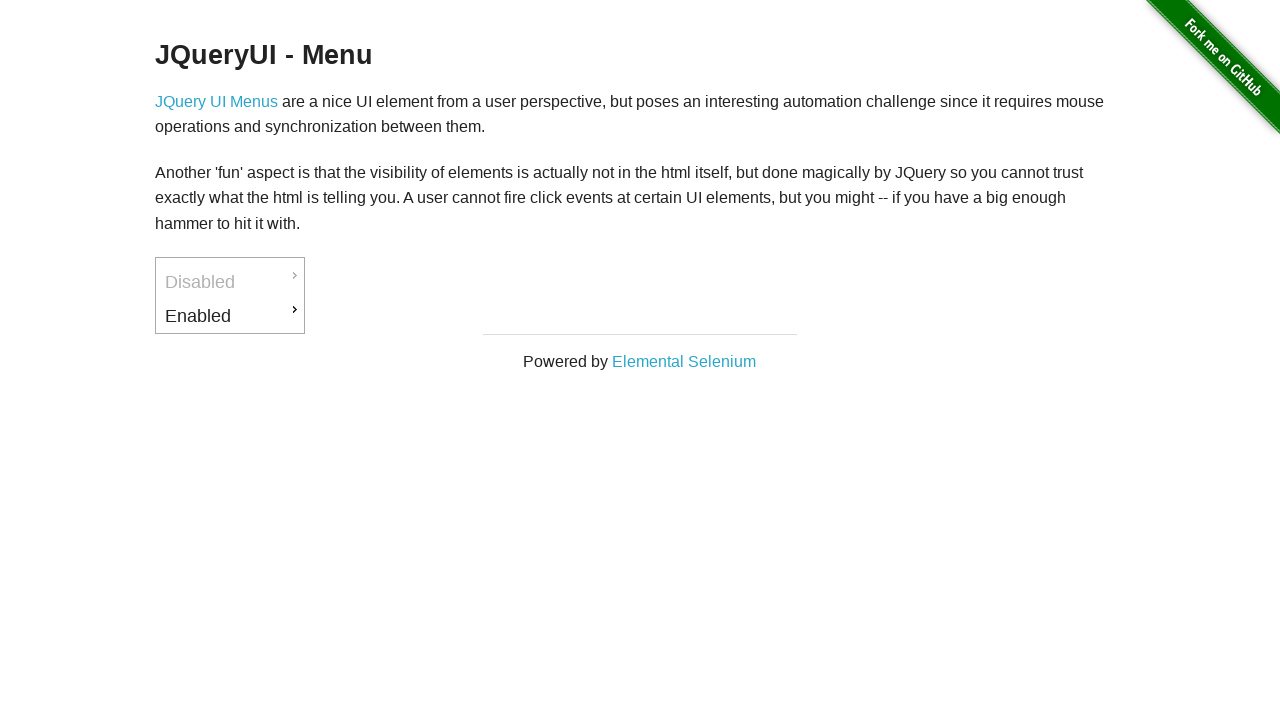

Hovered over enabled menu item at (230, 316) on #ui-id-3
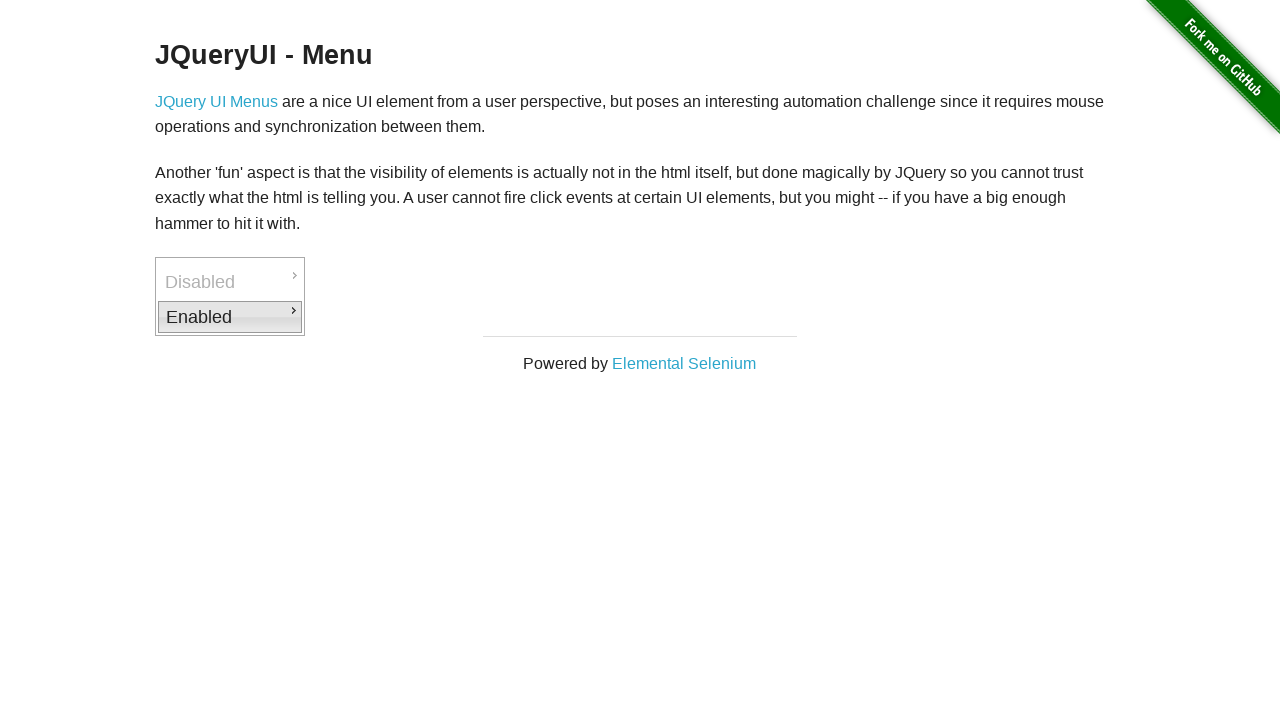

Enabled submenu appeared
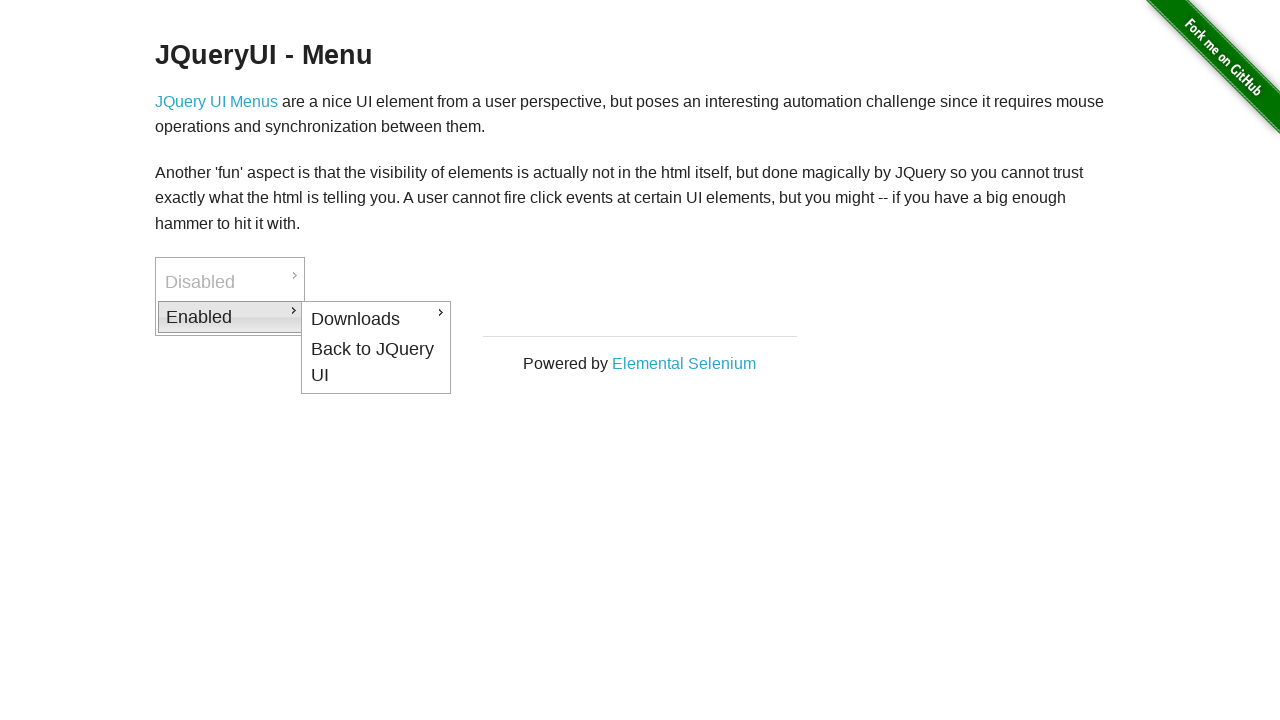

Hovered over downloads submenu item at (376, 319) on #ui-id-4
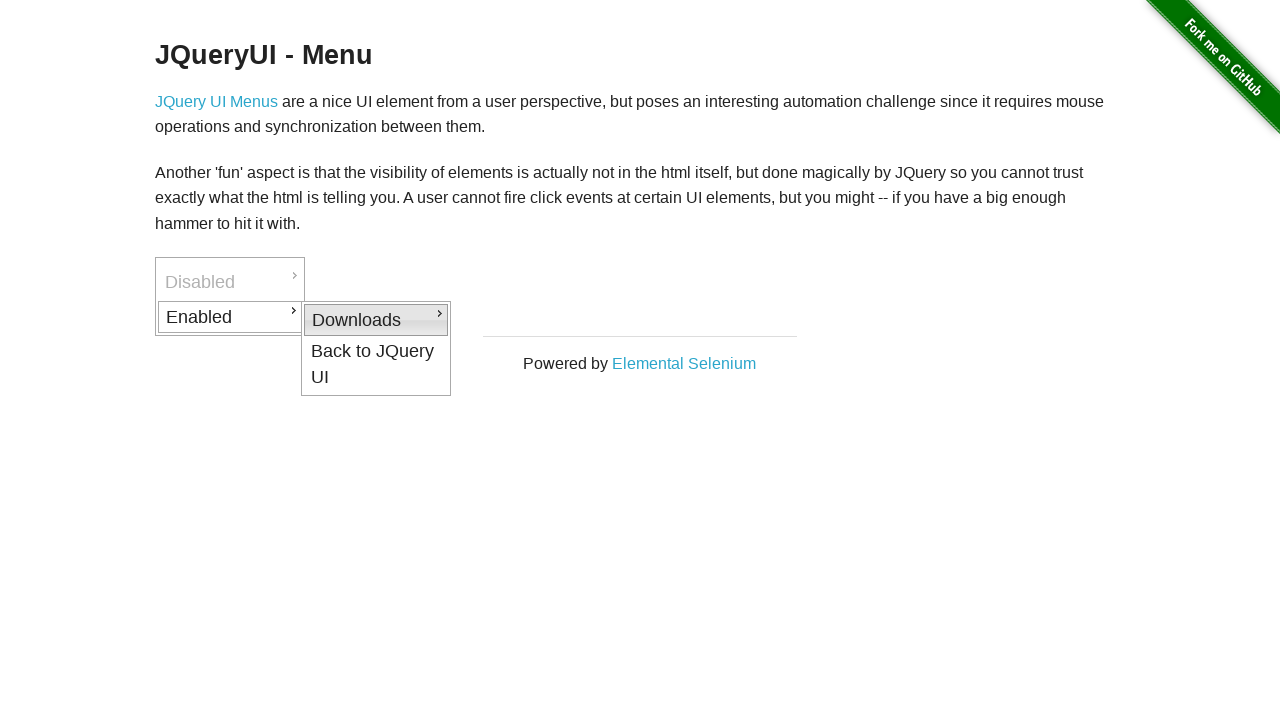

Format submenu list is visible
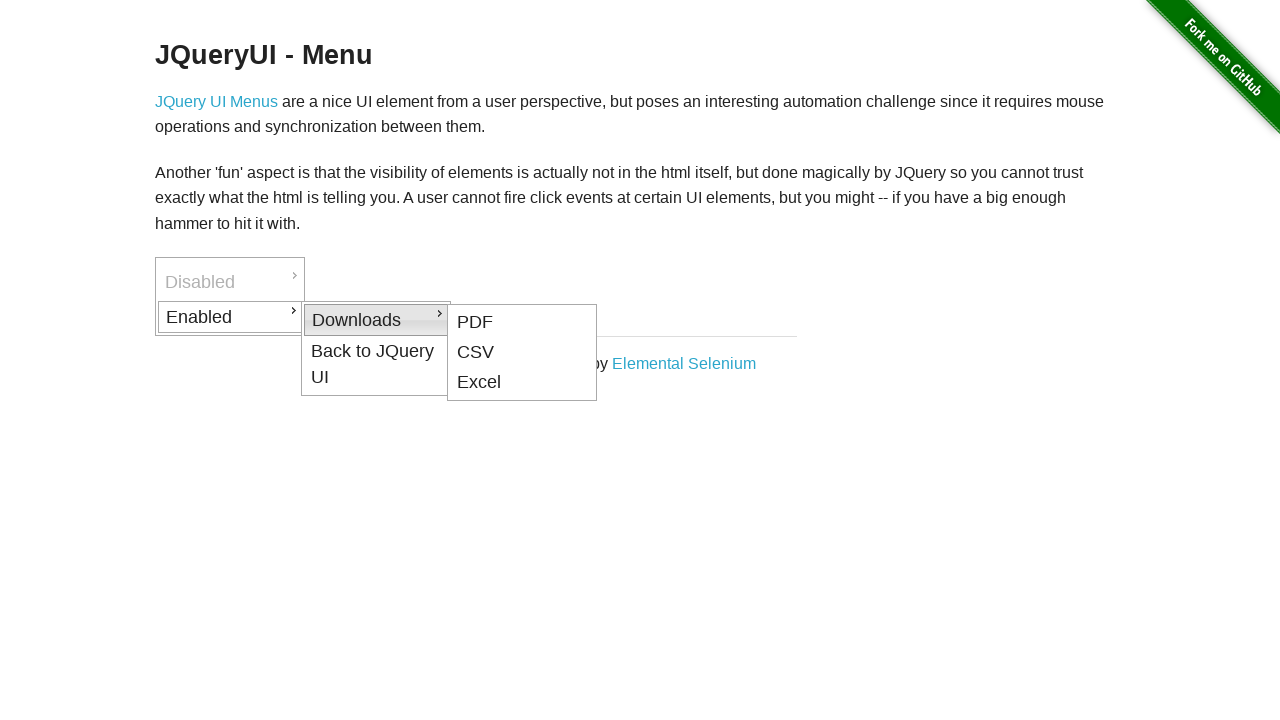

Verified format submenu list is visible
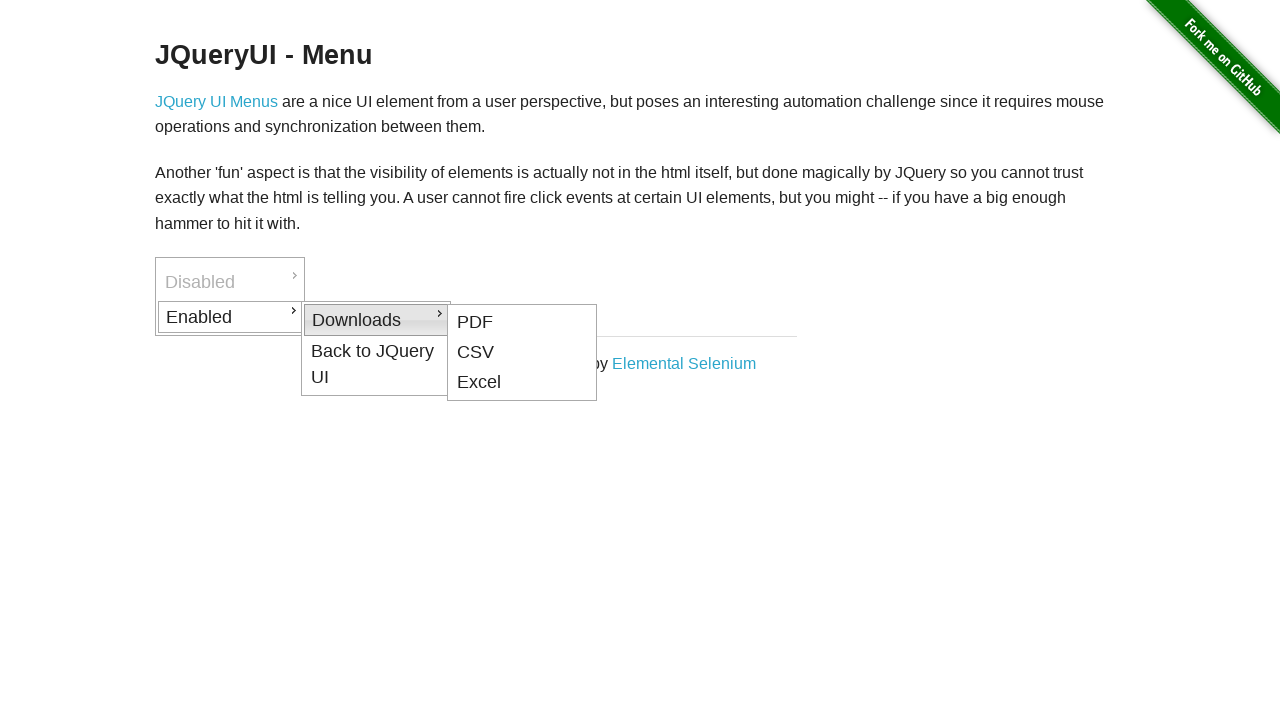

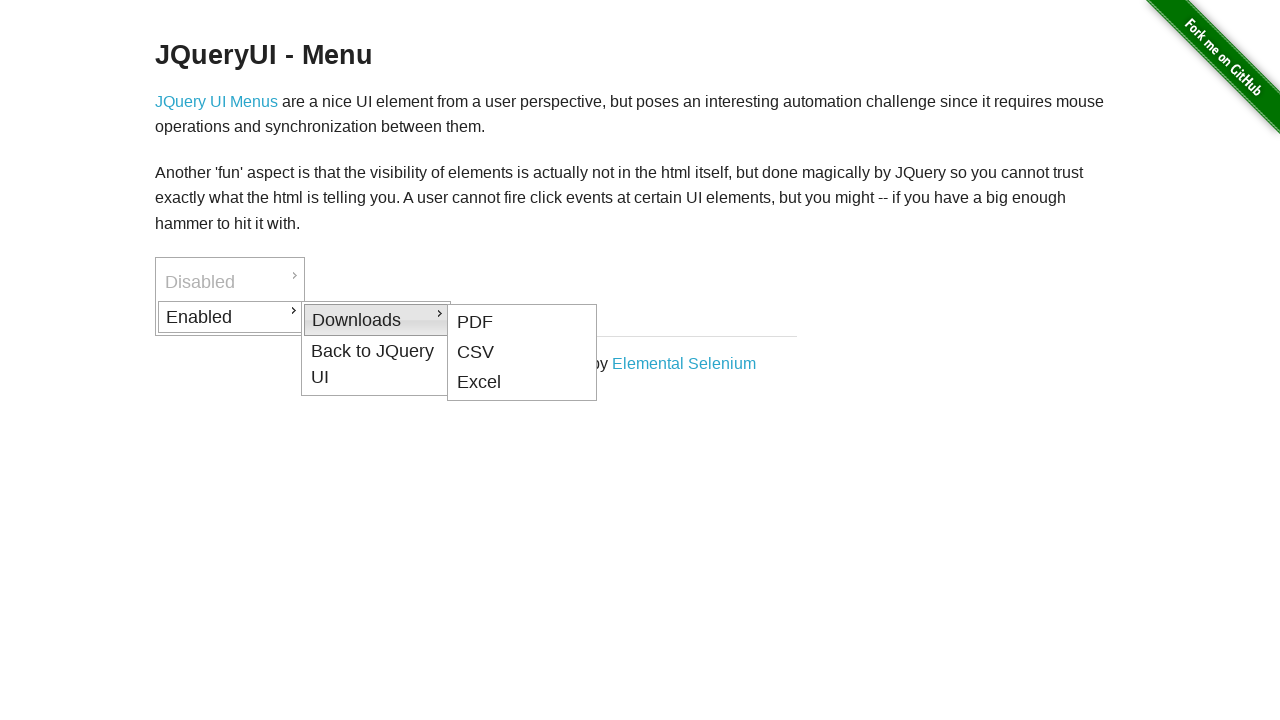